Tests a practice form by filling out personal information fields including name, email, gender selection, phone number, date of birth, hobbies, and address fields.

Starting URL: https://demoqa.com/automation-practice-form

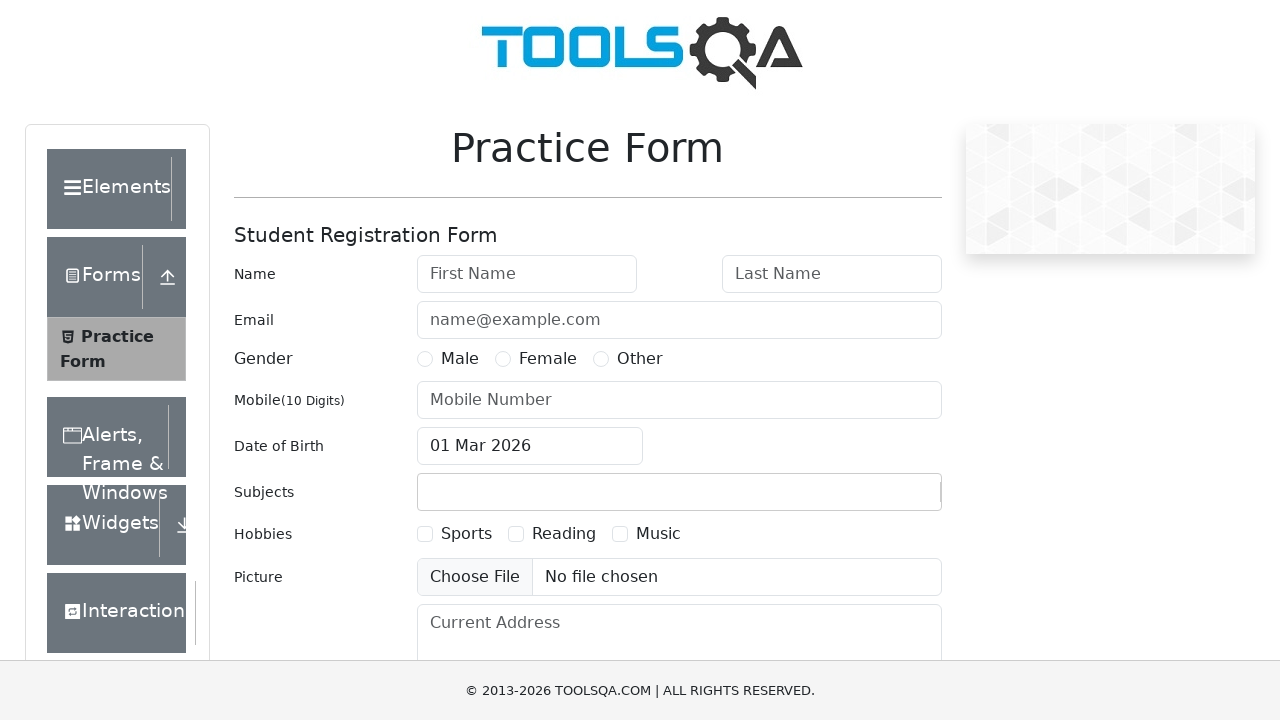

Filled first name field with 'Alupului' on #firstName
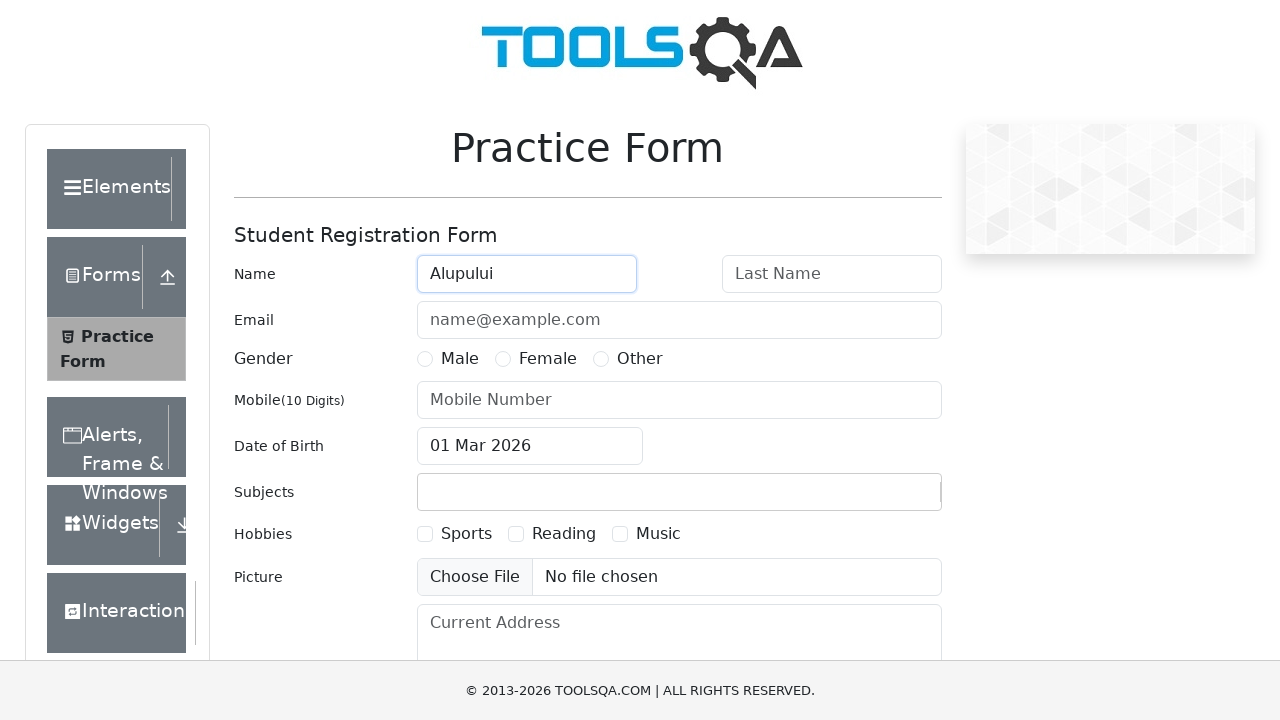

Filled last name field with 'Teodor-Iulian' on #lastName
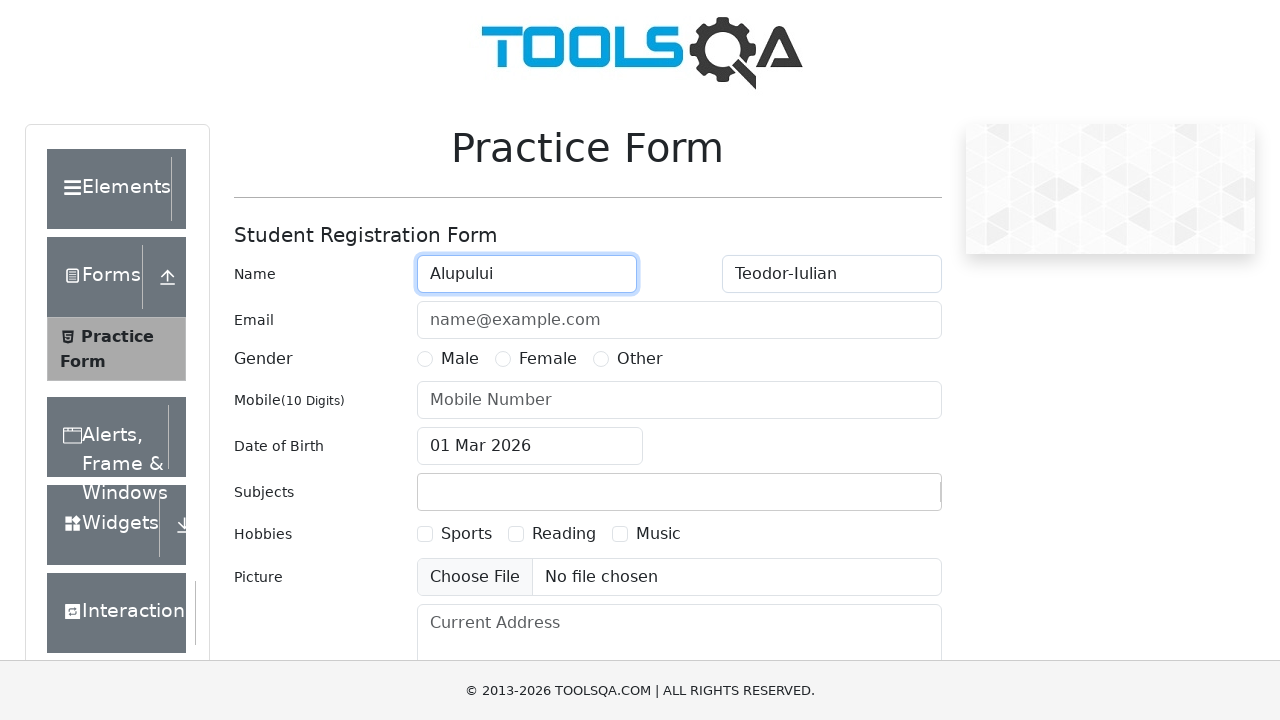

Filled email field with 'teodor.alupului@yahoo.ro' on #userEmail
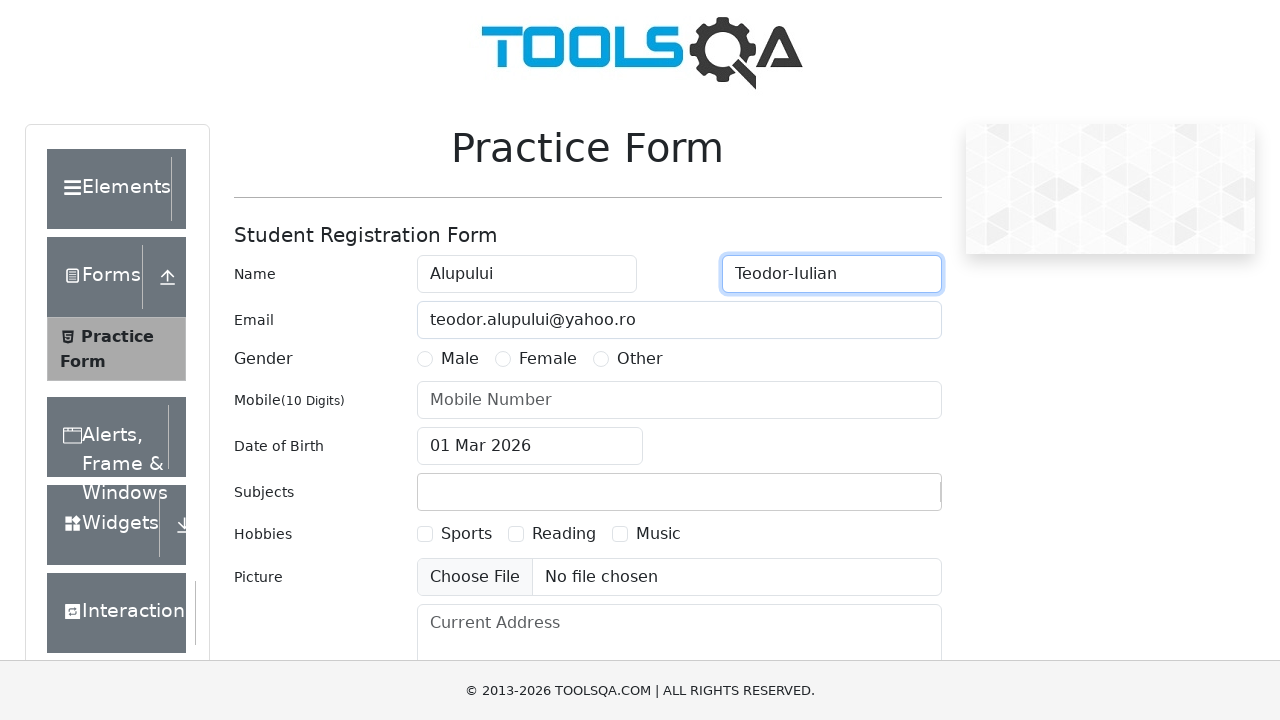

Selected Male gender option at (460, 359) on label[for='gender-radio-1']
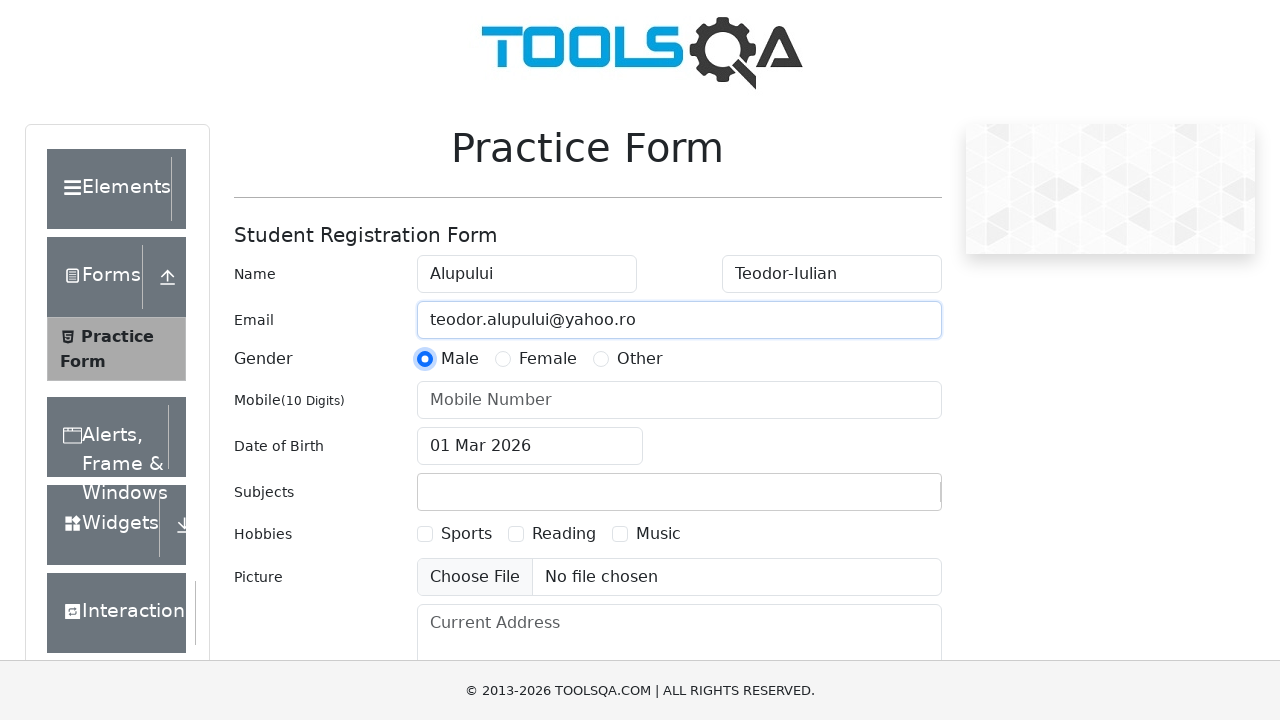

Filled phone number field with '0747637222' on #userNumber
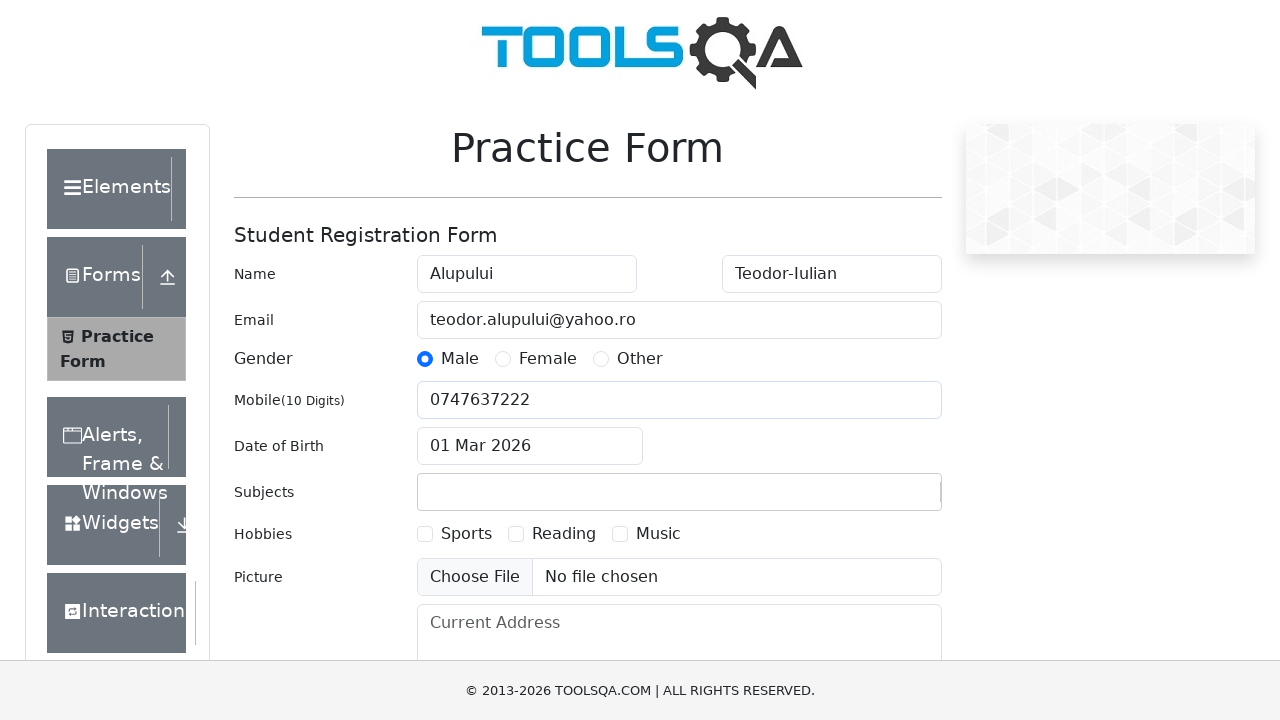

Clicked date of birth input field at (530, 446) on #dateOfBirthInput
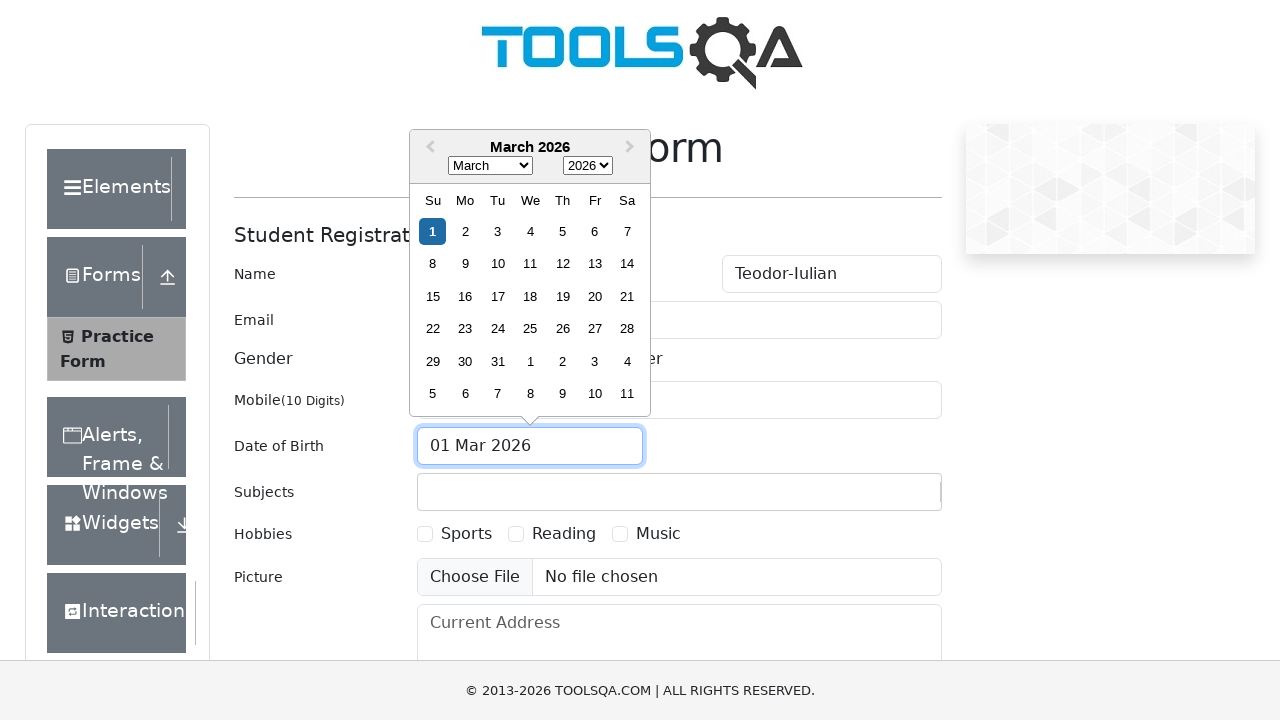

Selected all text in date of birth field
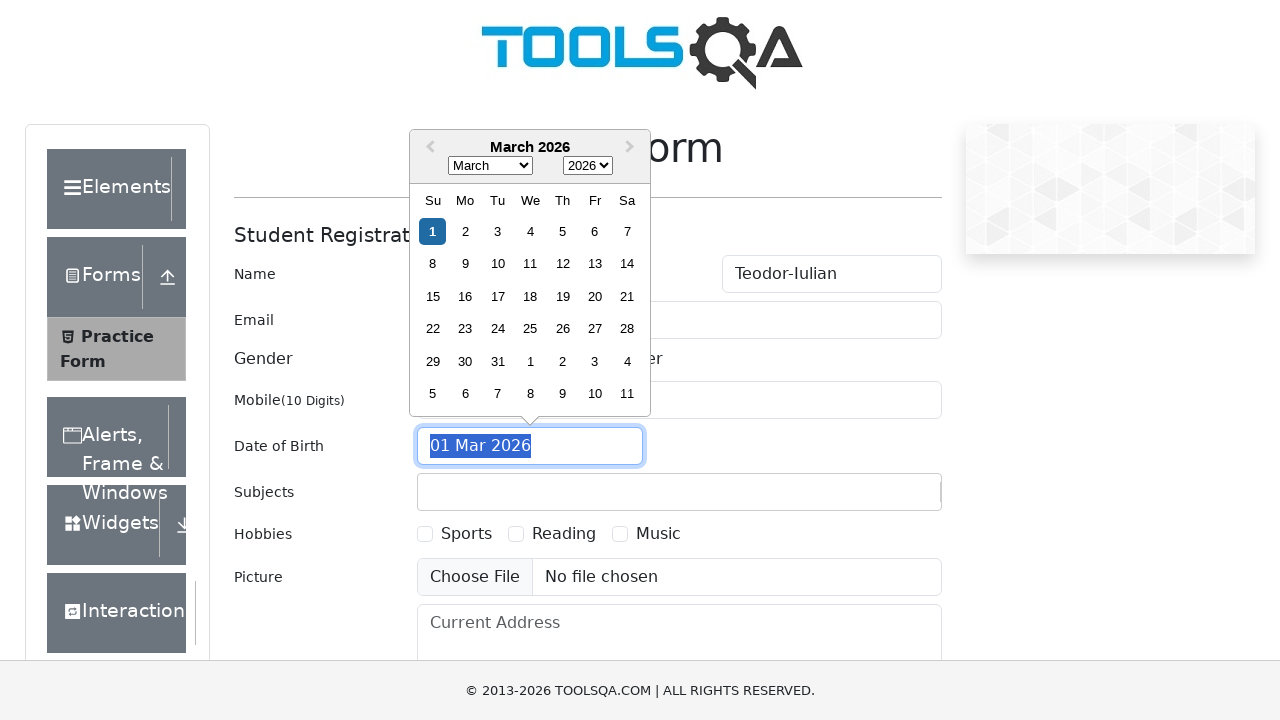

Typed date of birth '17 May 1990'
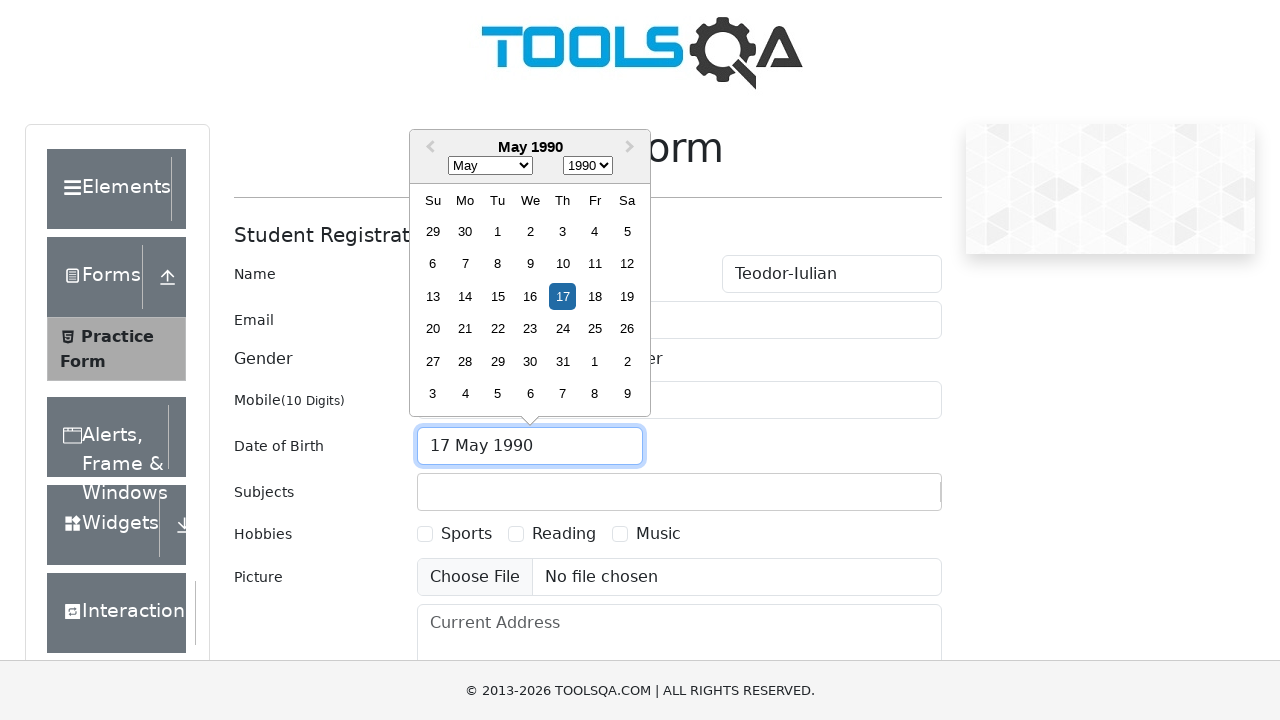

Closed date of birth picker with Escape key
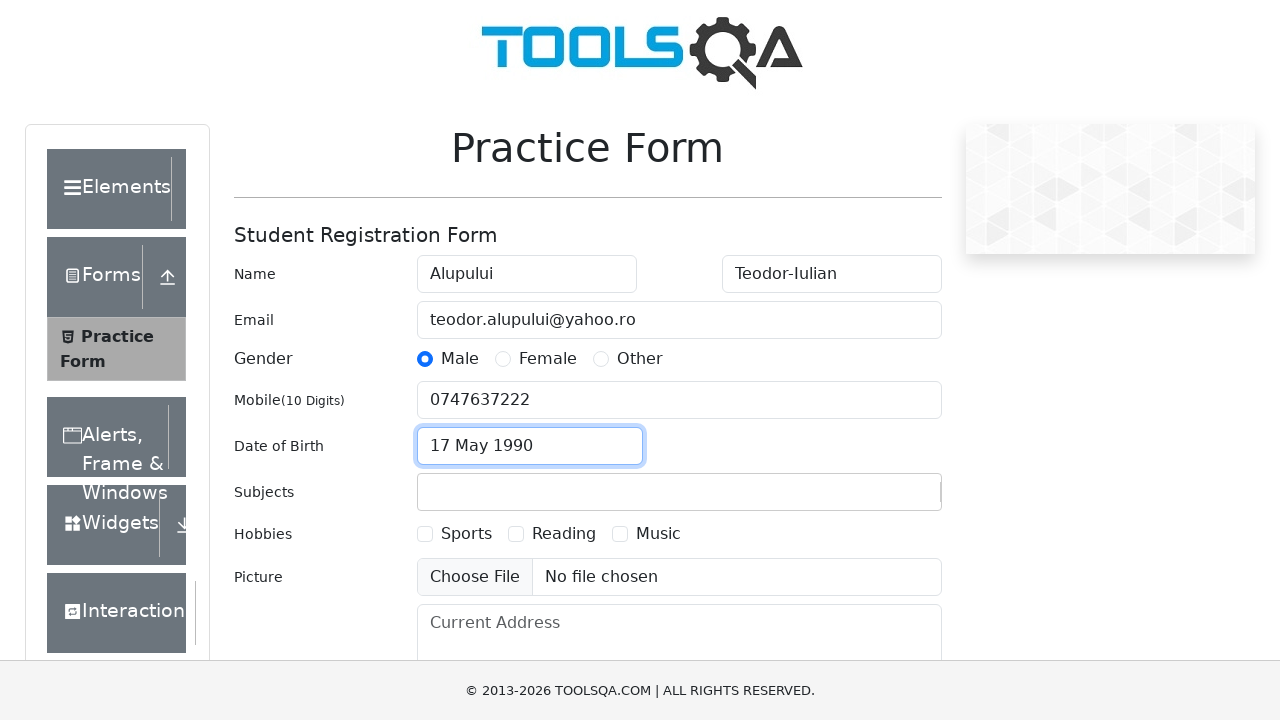

Clicked subjects input field at (430, 492) on #subjectsInput
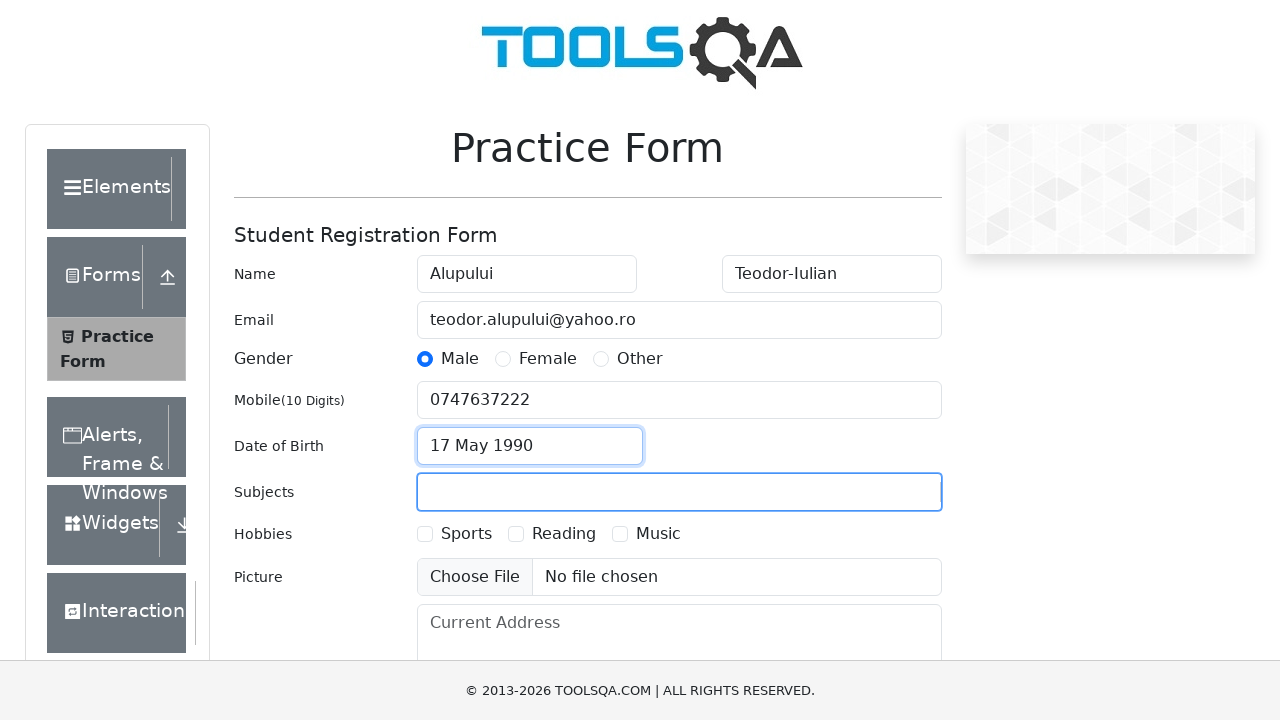

Filled subjects field with 'Maths' on #subjectsInput
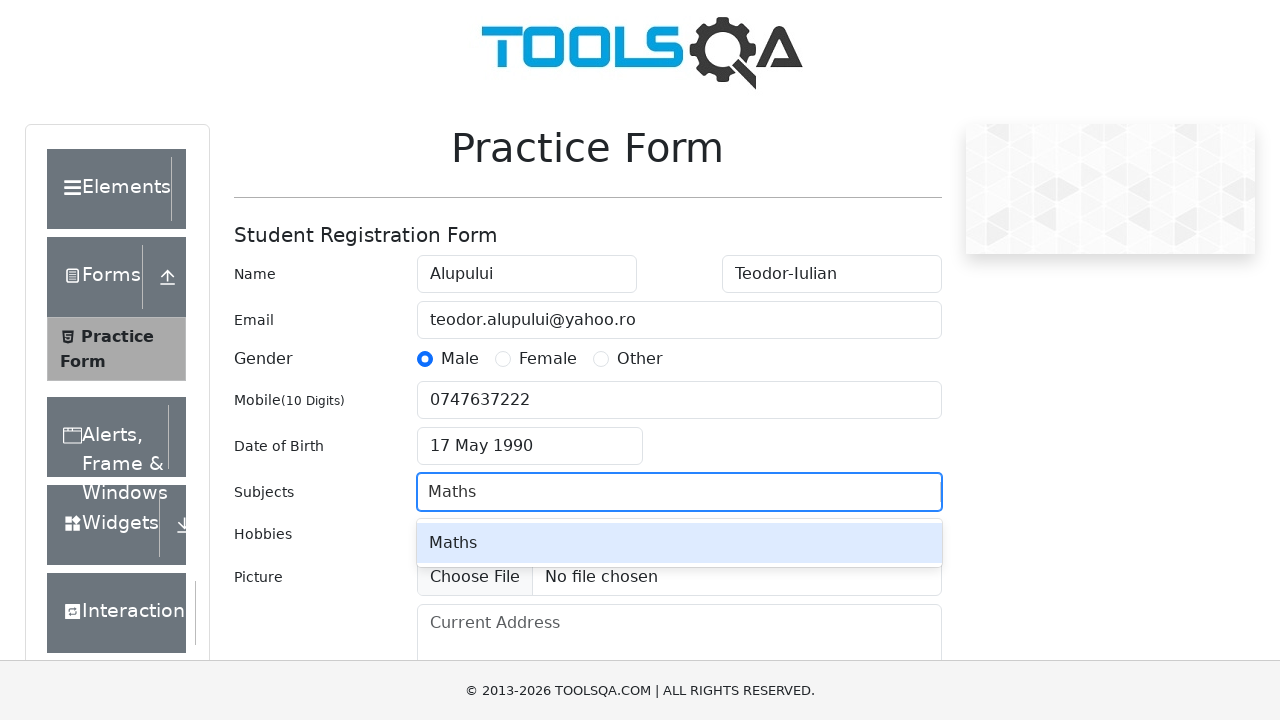

Pressed Enter to confirm subject selection
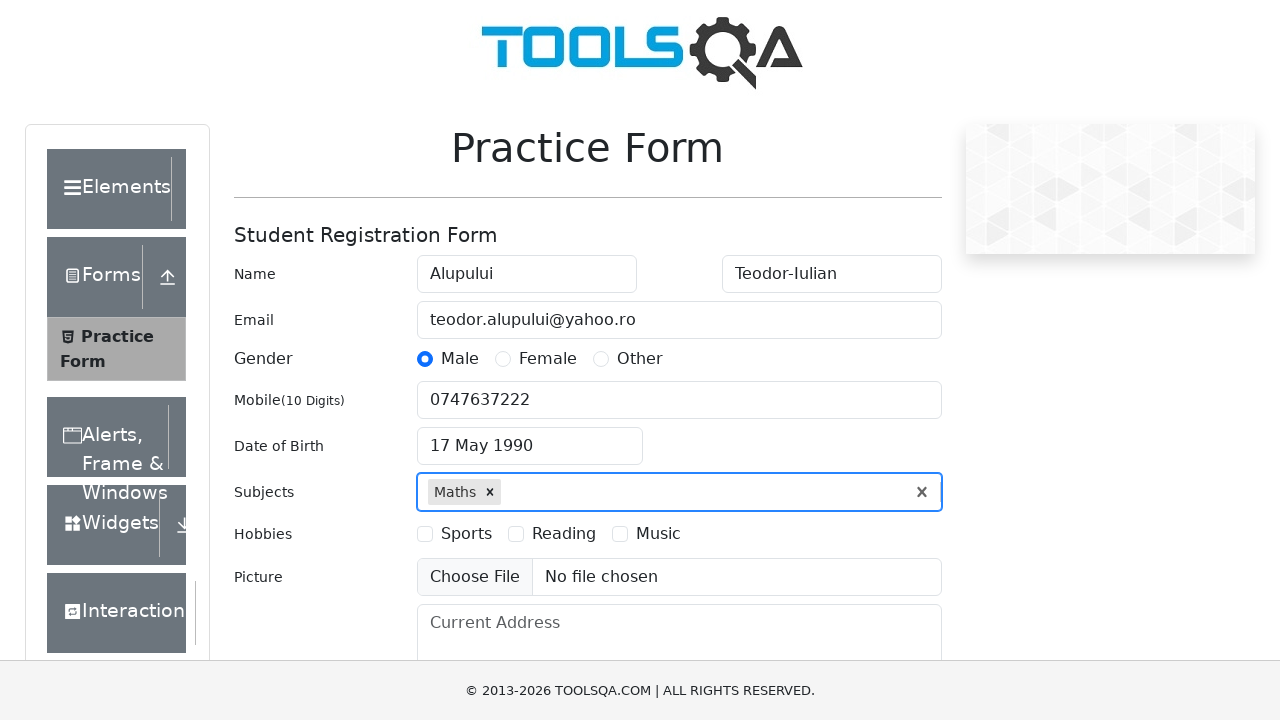

Selected Sports hobby checkbox at (466, 534) on label[for='hobbies-checkbox-1']
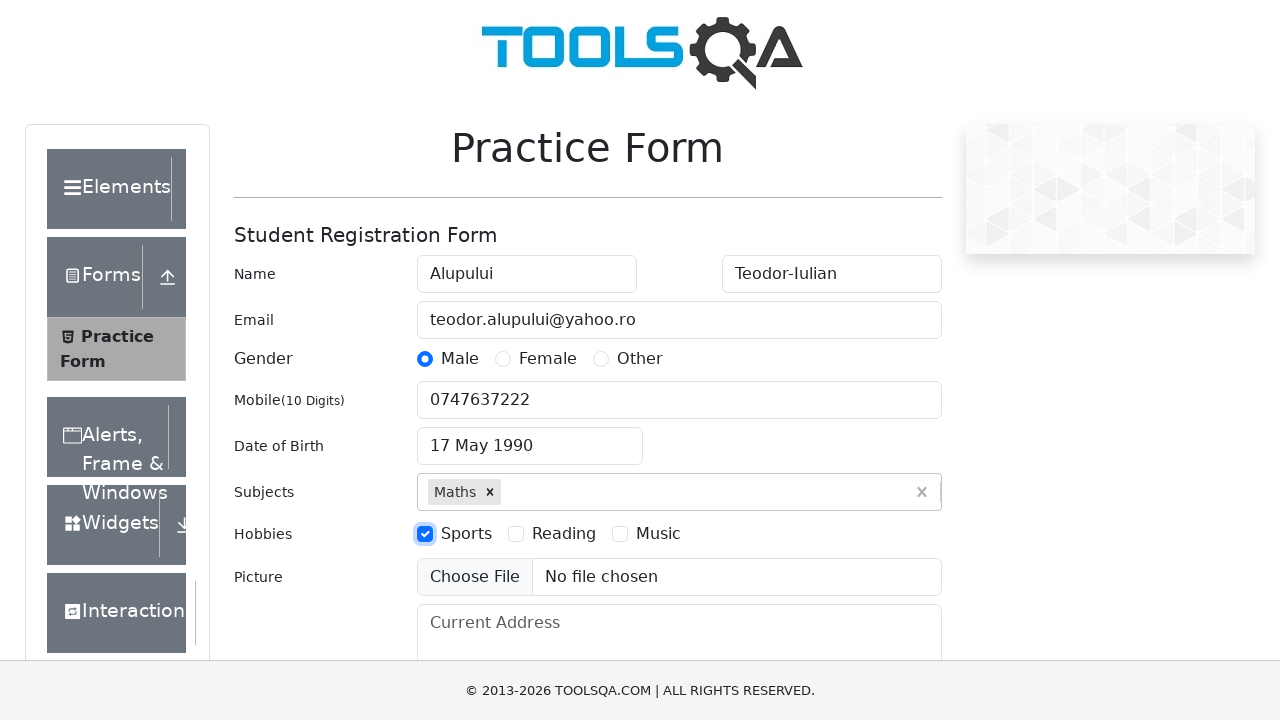

Selected Reading hobby checkbox at (564, 534) on label[for='hobbies-checkbox-2']
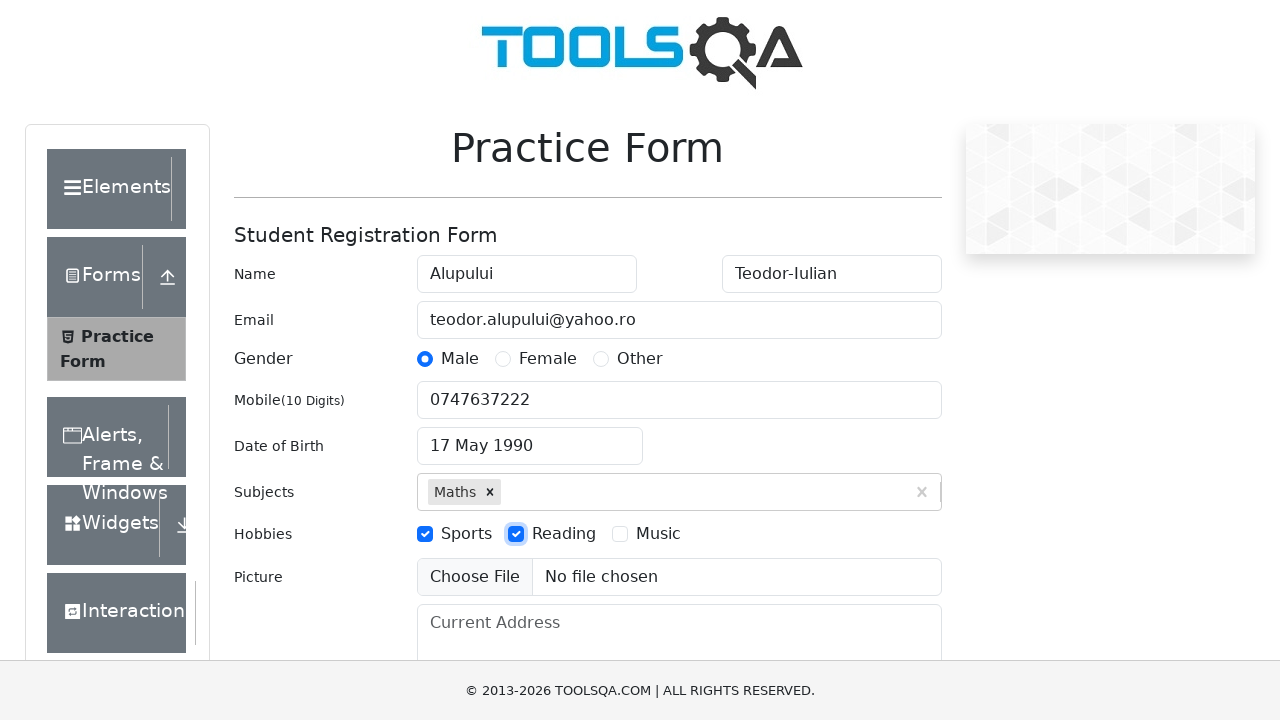

Selected Music hobby checkbox at (658, 534) on label[for='hobbies-checkbox-3']
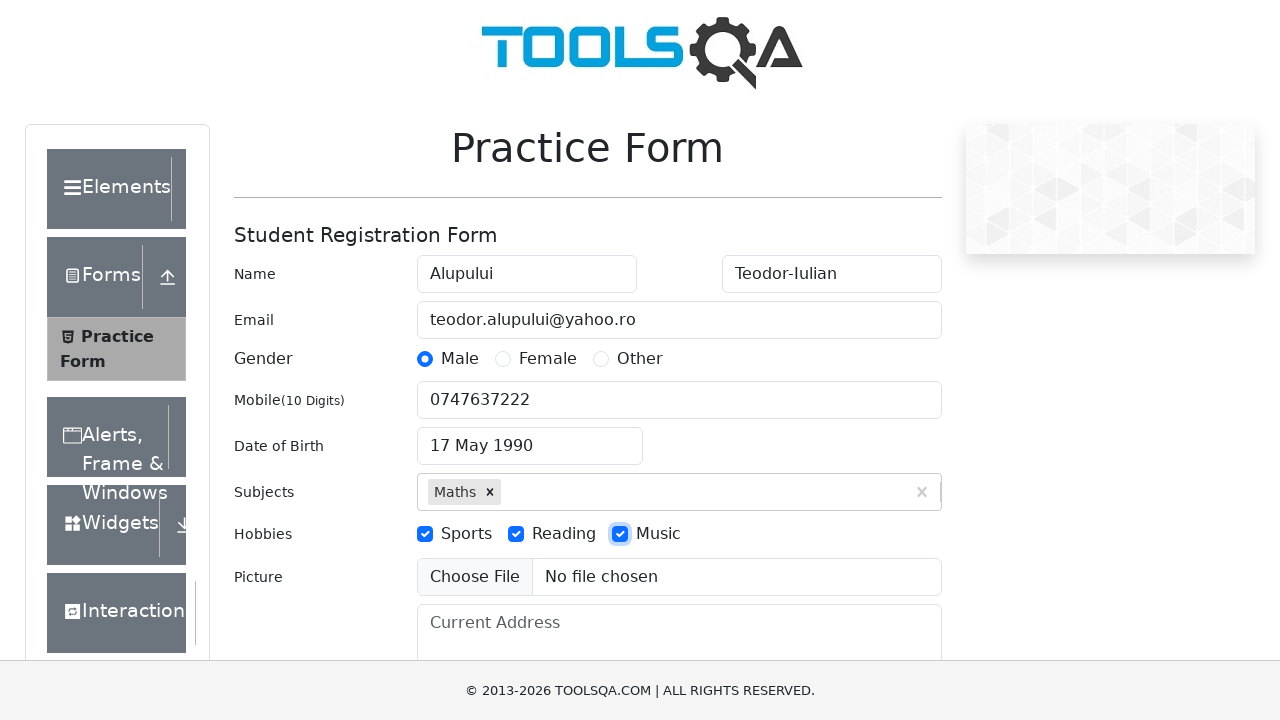

Filled current address field with 'Bohotin' on #currentAddress
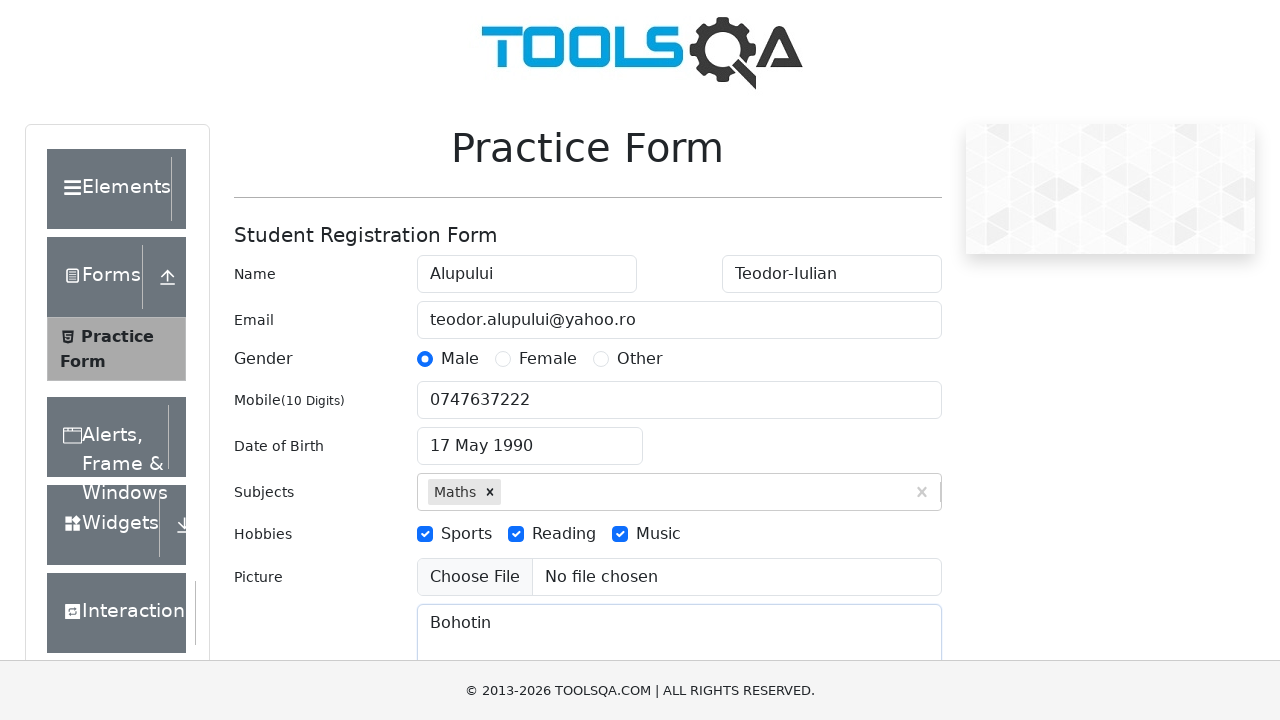

Clicked state dropdown at (527, 437) on #state
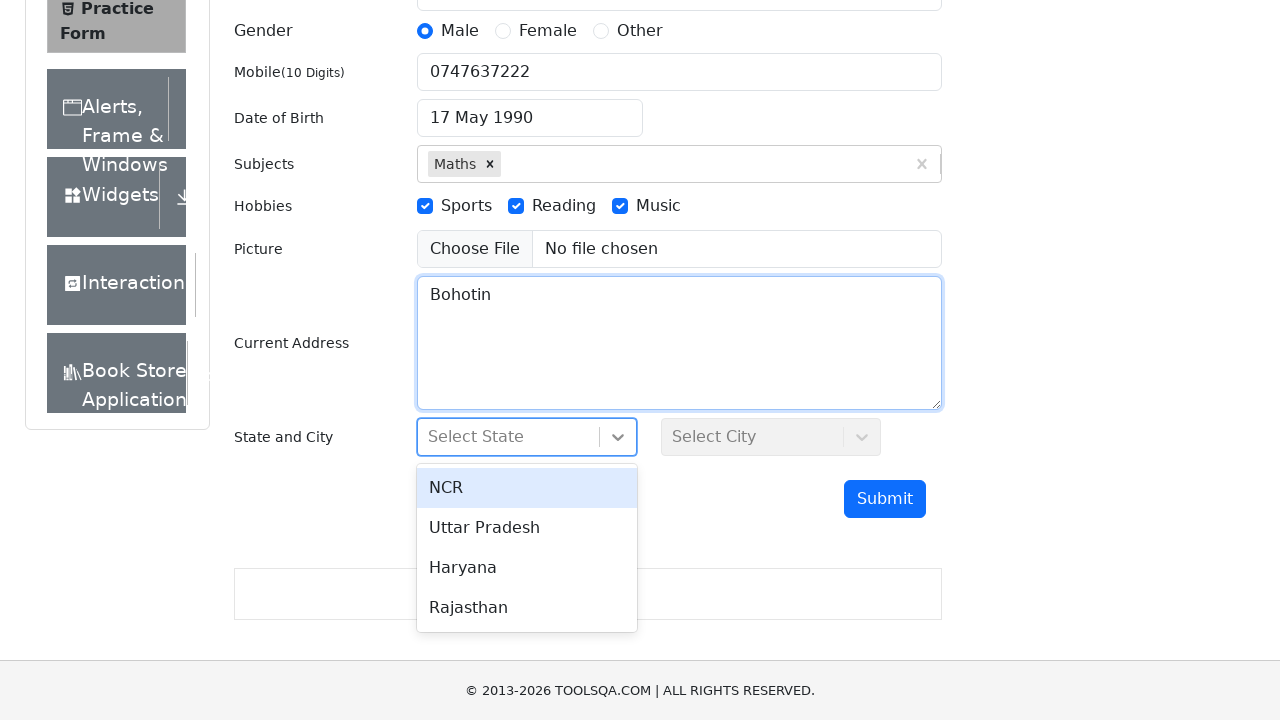

Selected first state option from dropdown at (527, 488) on div[id^='react-select'][id$='-option-0']
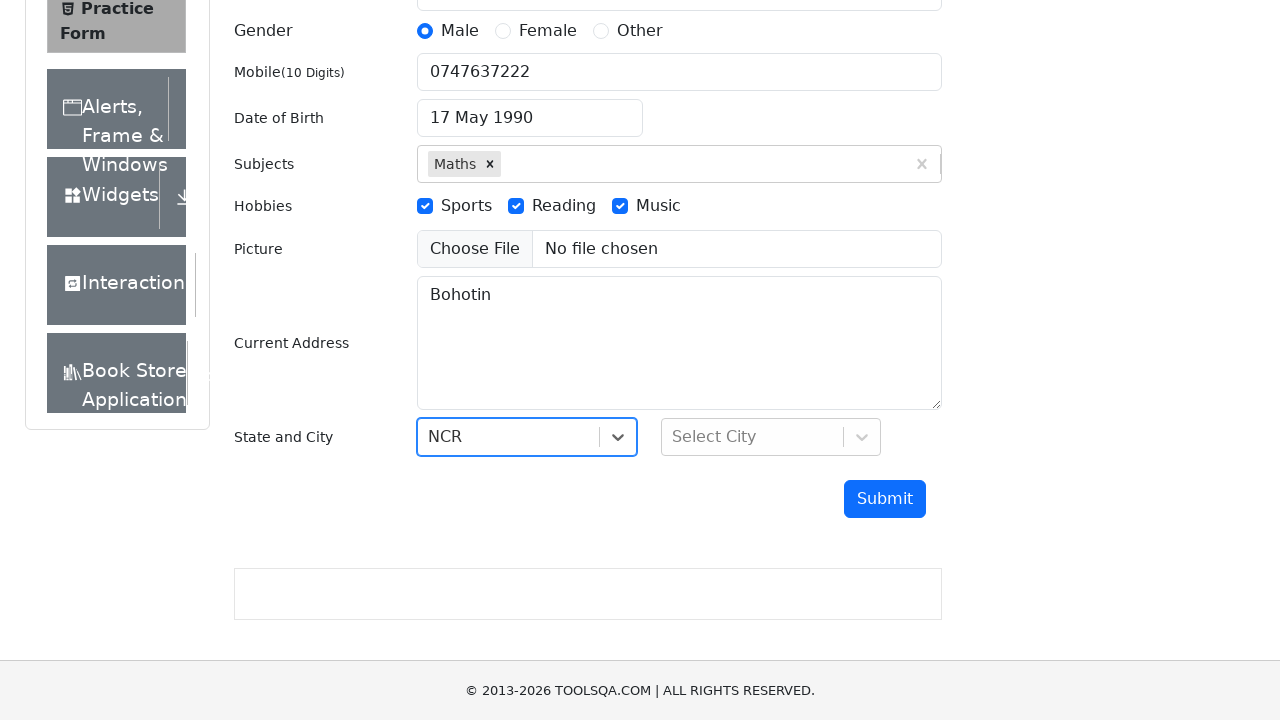

Clicked city dropdown at (771, 437) on #city
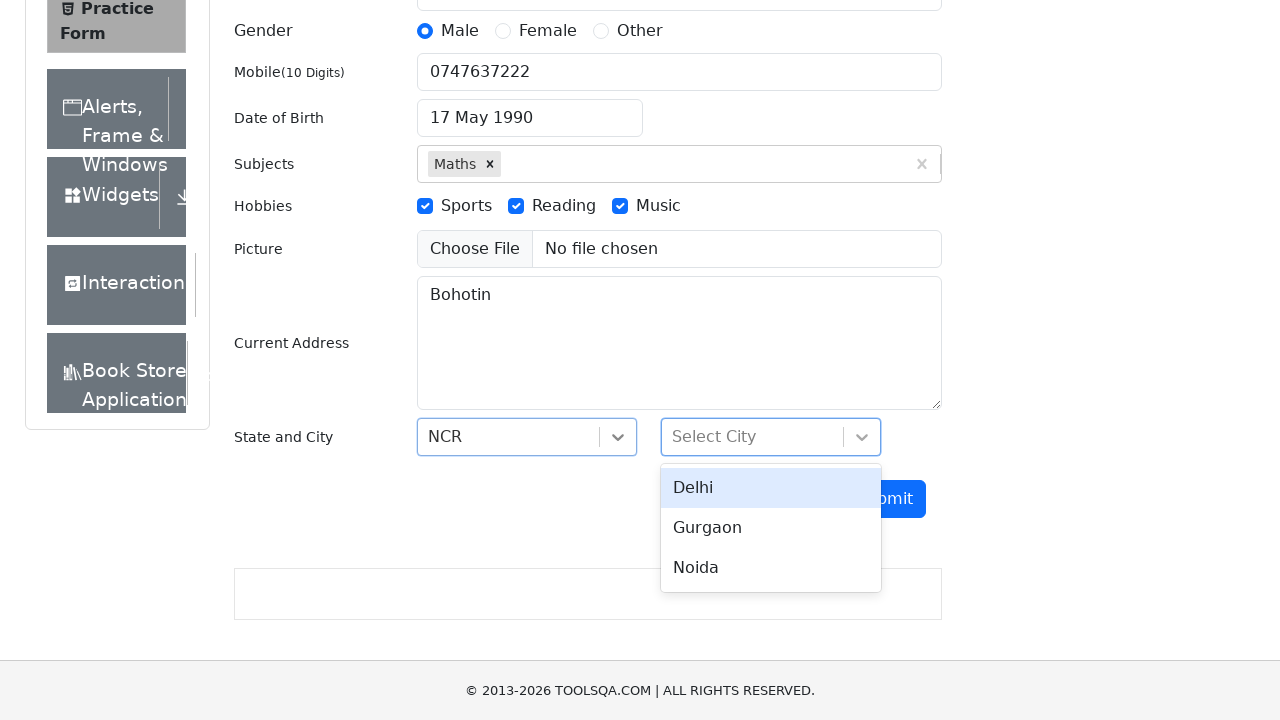

Selected first city option from dropdown at (771, 488) on div[id^='react-select'][id$='-option-0']
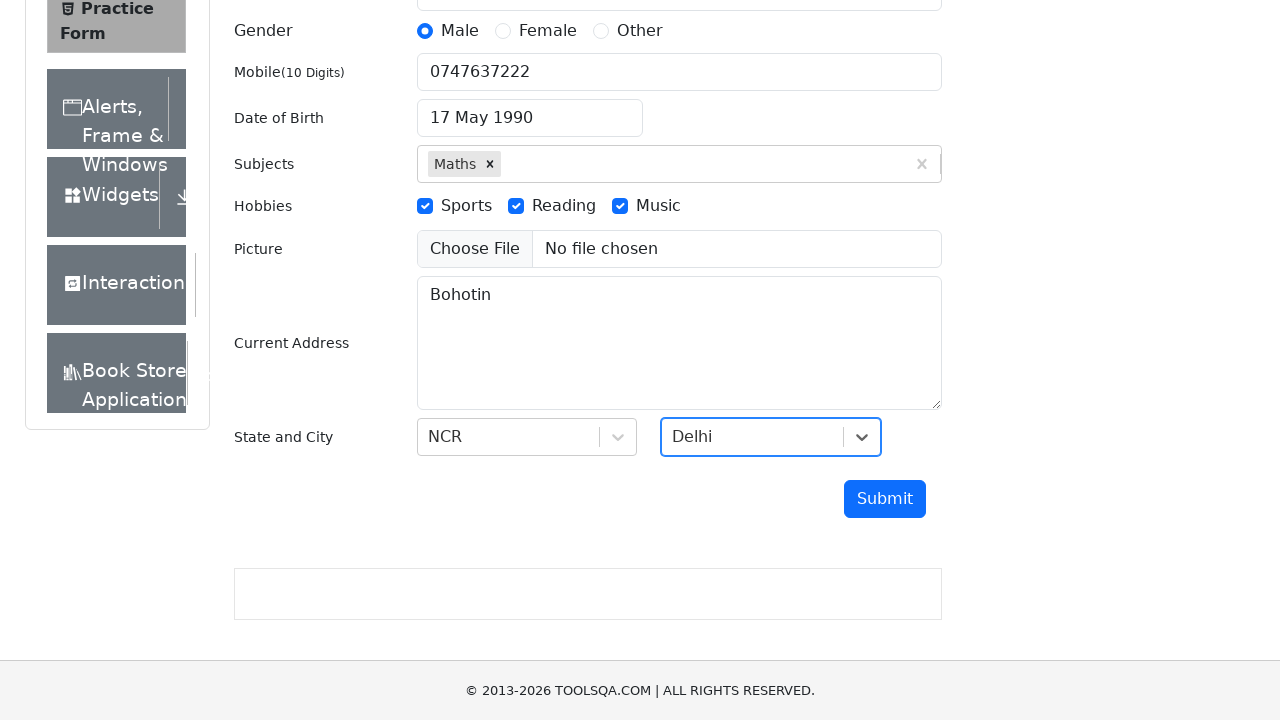

Clicked submit button to submit the practice form at (885, 499) on #submit
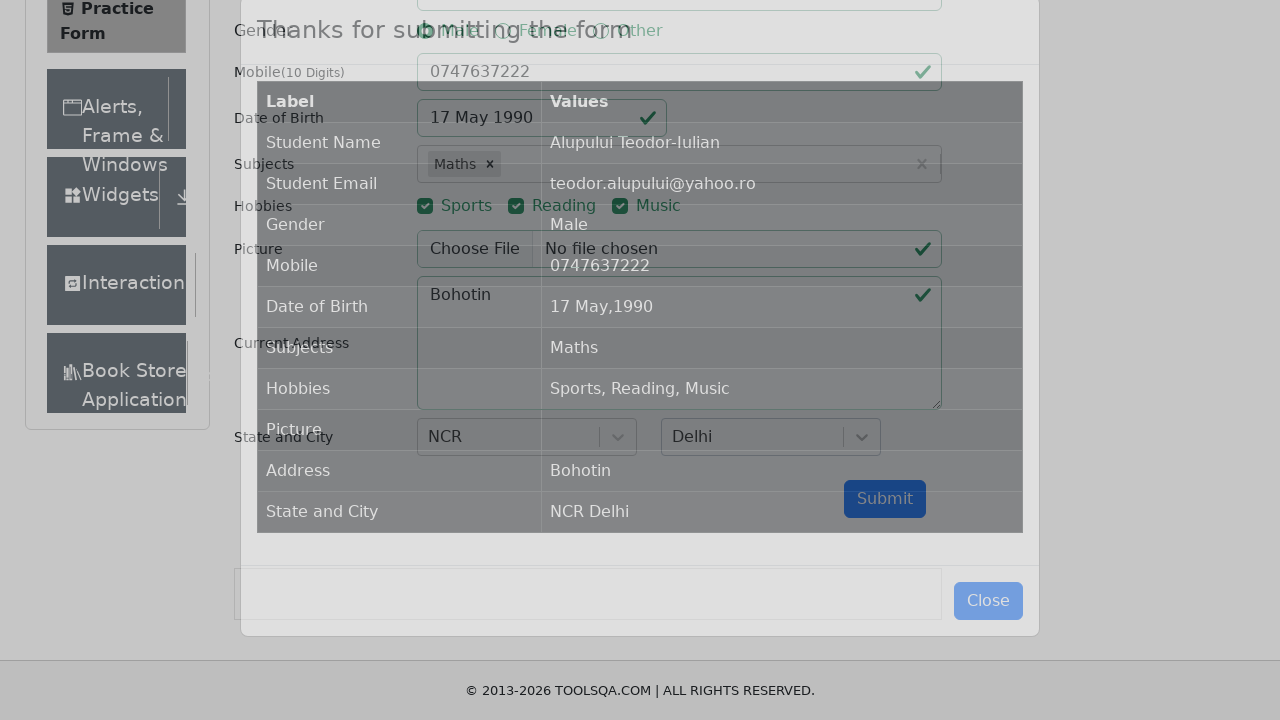

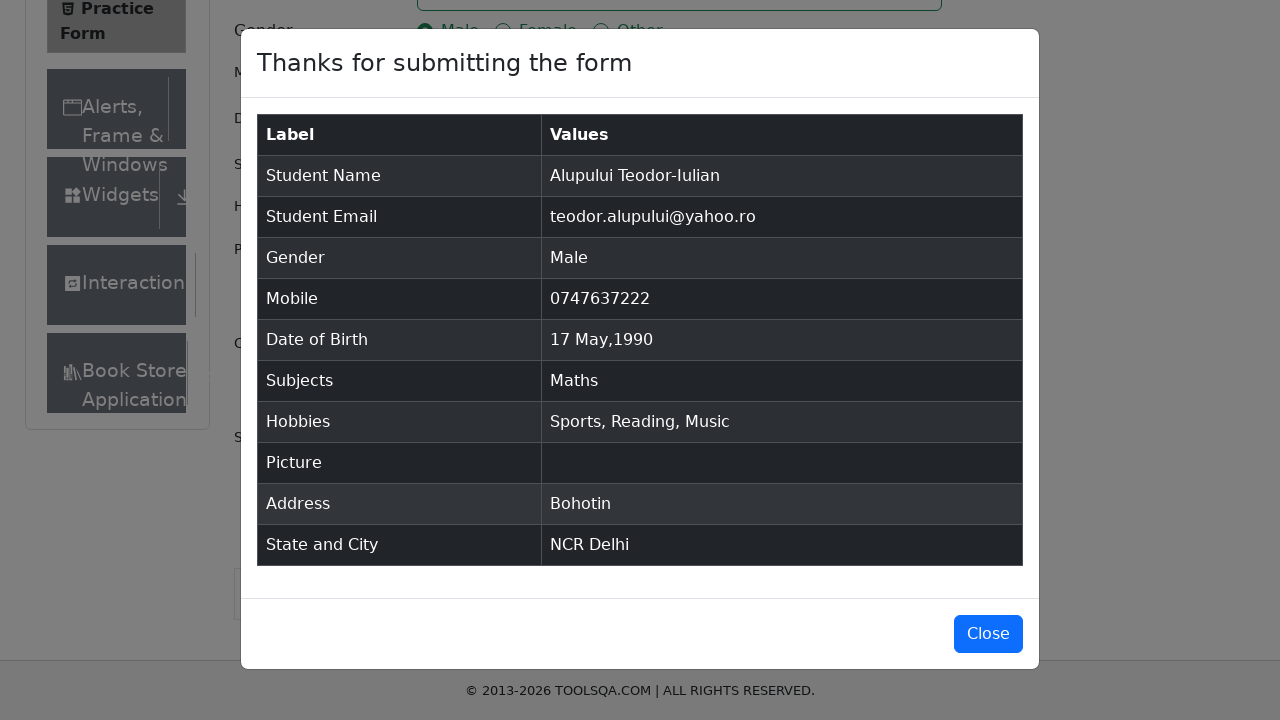